Tests a timer functionality by clicking a button to start a timer and waiting for text to appear

Starting URL: http://seleniumpractise.blogspot.com/2016/08/how-to-use-explicit-wait-in-selenium.html

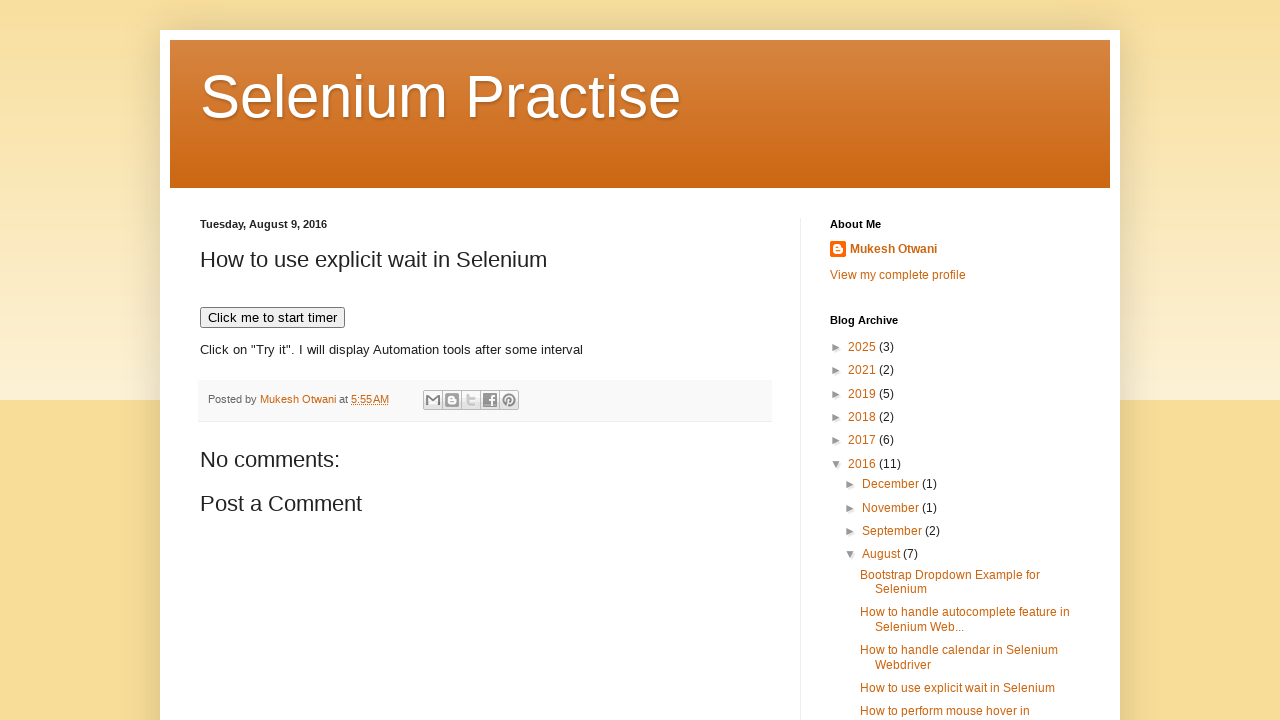

Clicked button to start timer at (272, 318) on xpath=//button[text()='Click me to start timer']
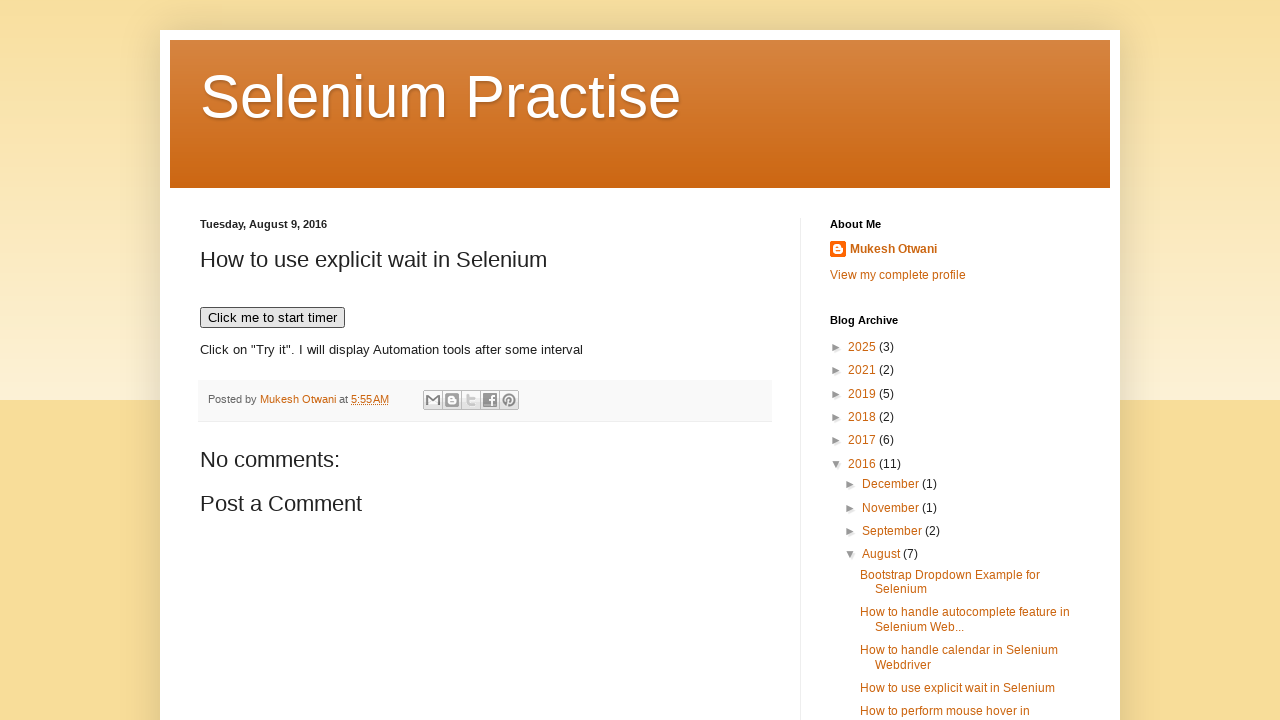

WebDriver text element appeared after timer completion
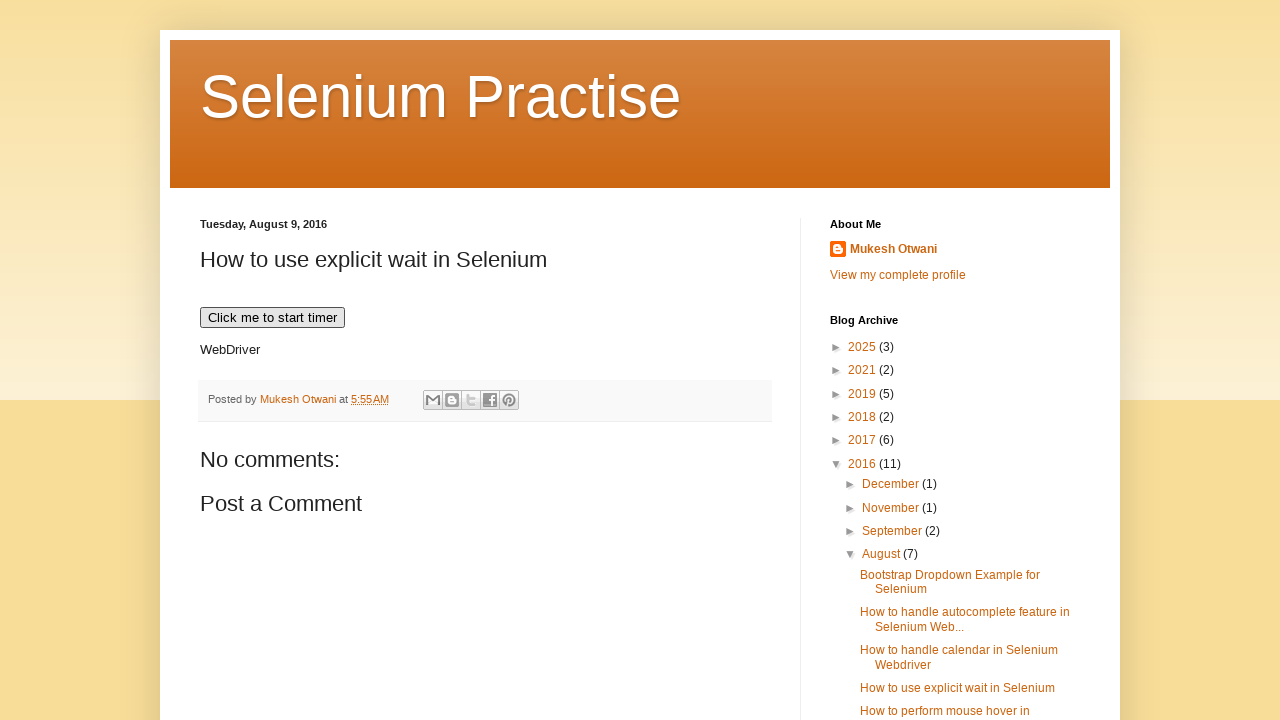

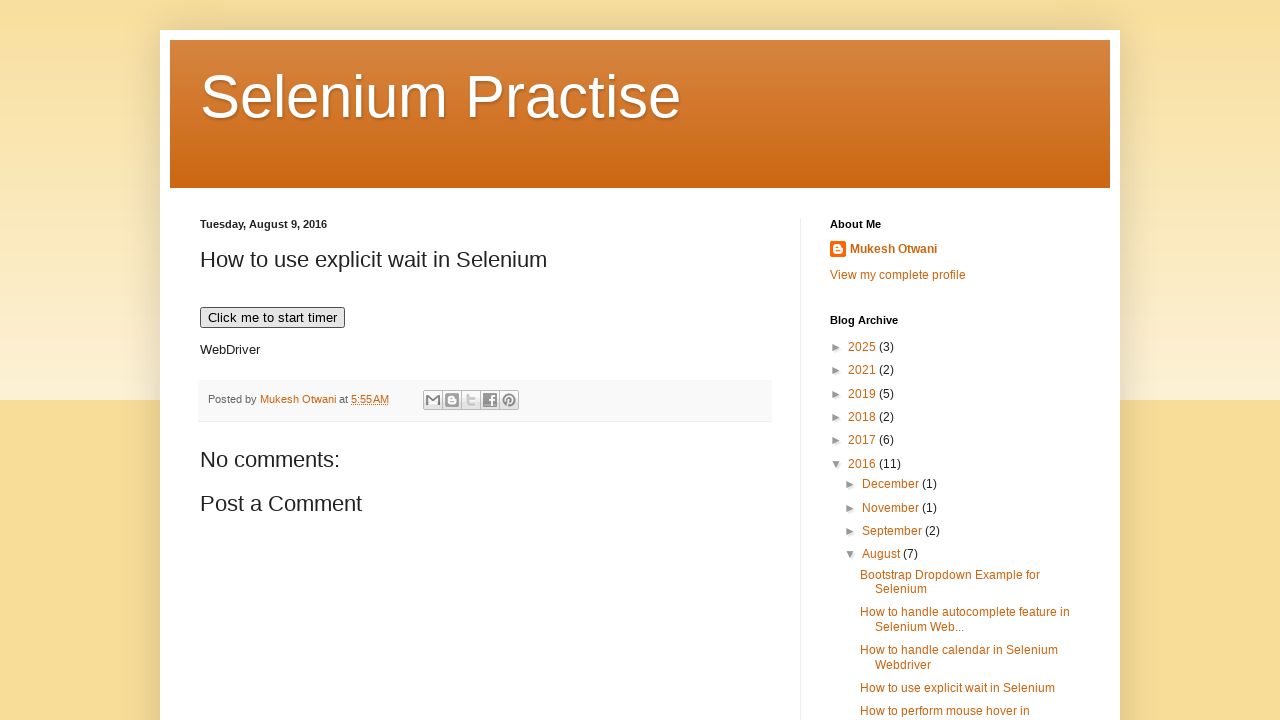